Tests a web page by clicking on multiple buttons (resolution, location, details, timezone) in sequence to verify they are clickable and interactive.

Starting URL: https://mfml.in/api/getInfo

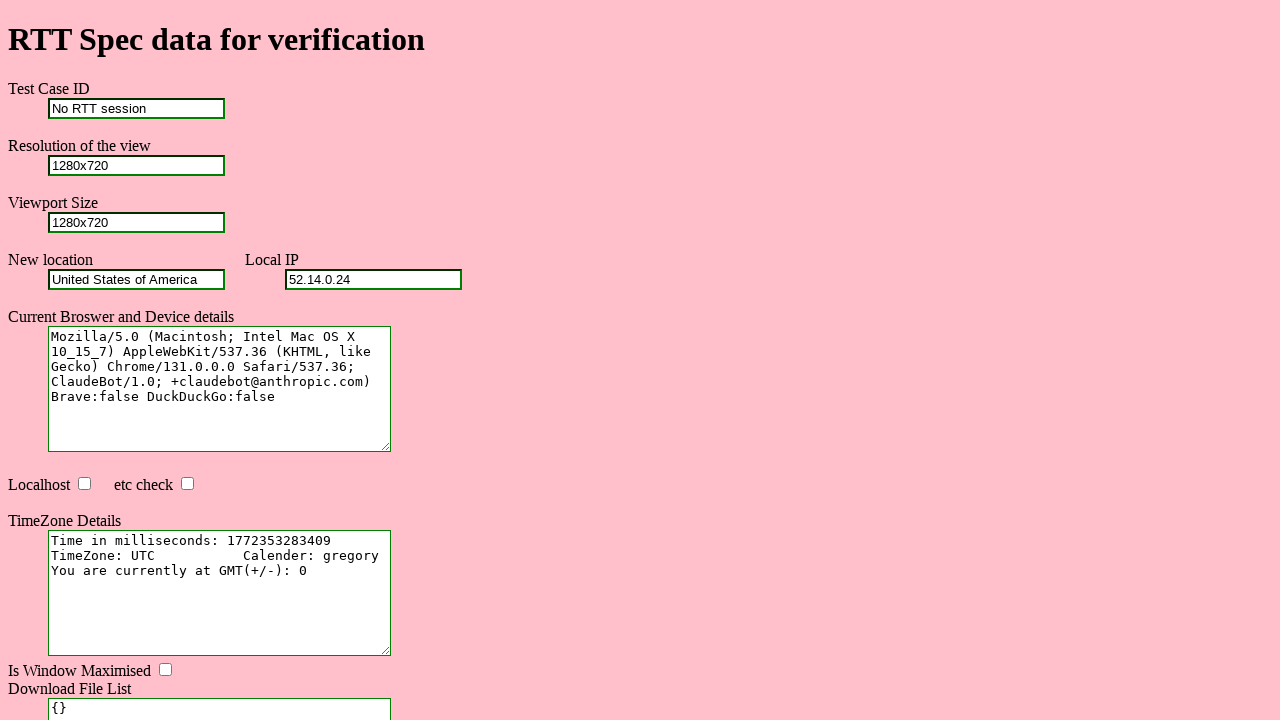

Waited for resolution button to load
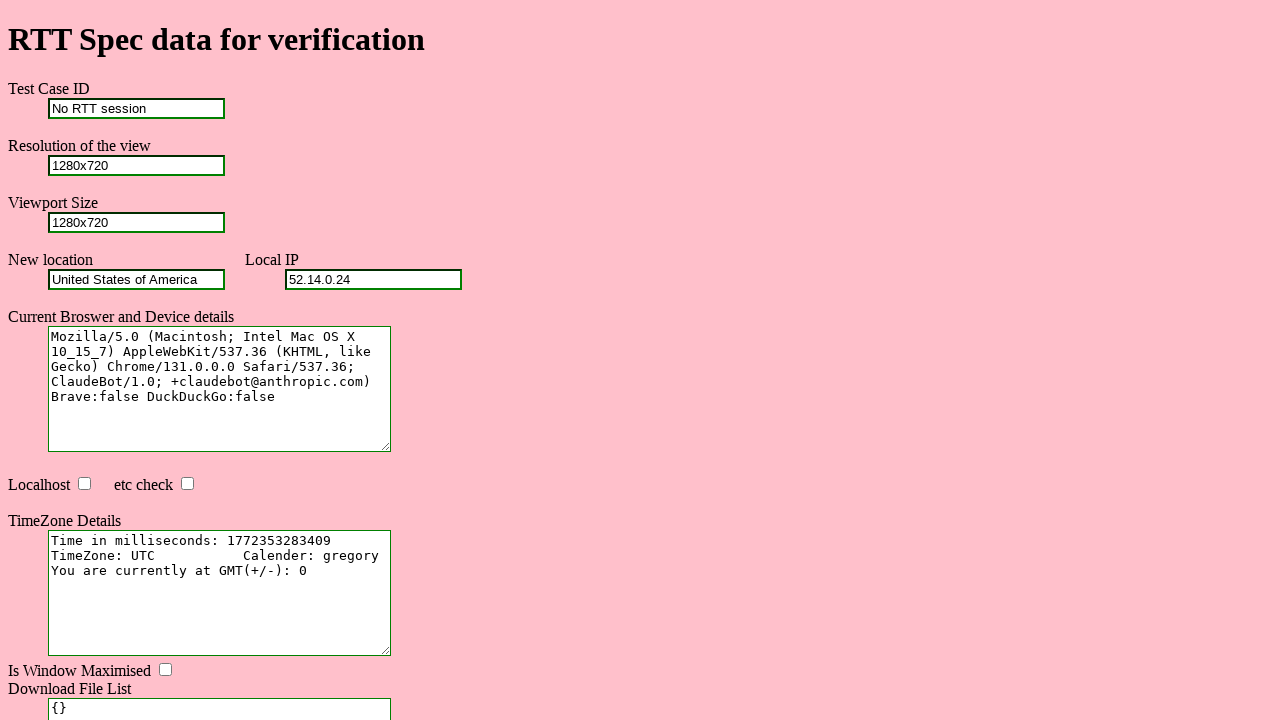

Clicked resolution button at (136, 165) on #resolution
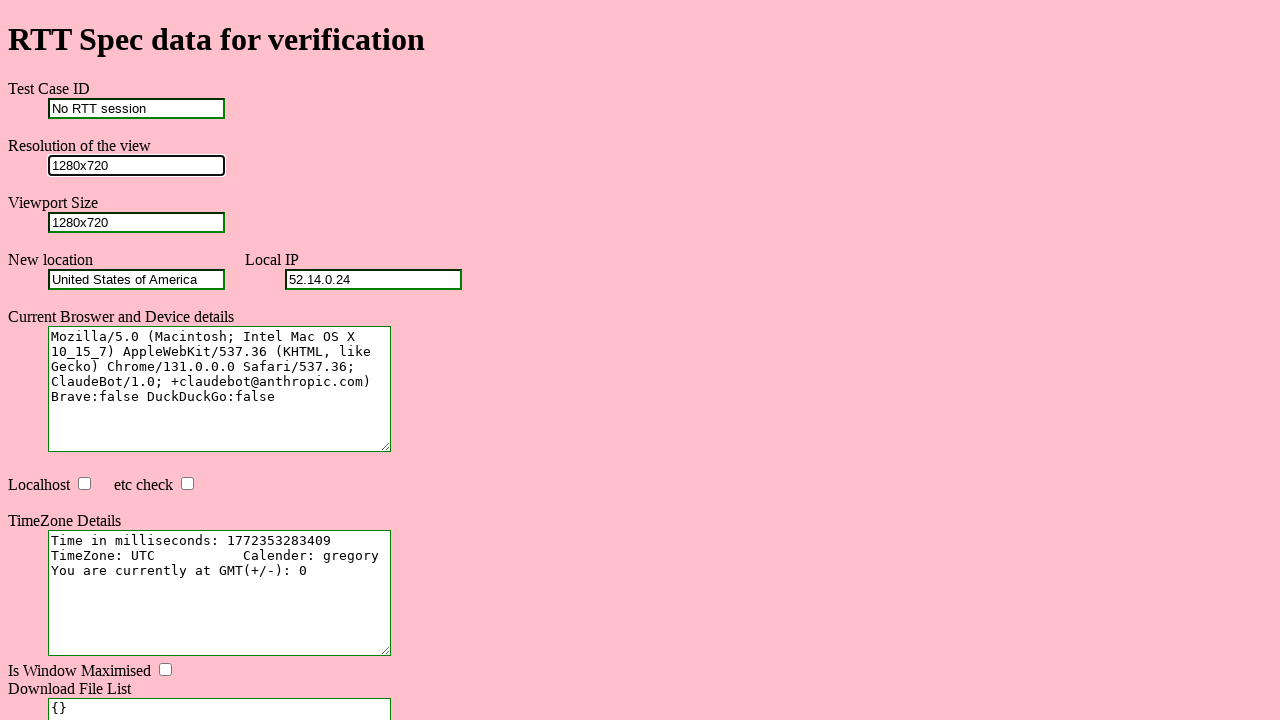

Waited for location button to load
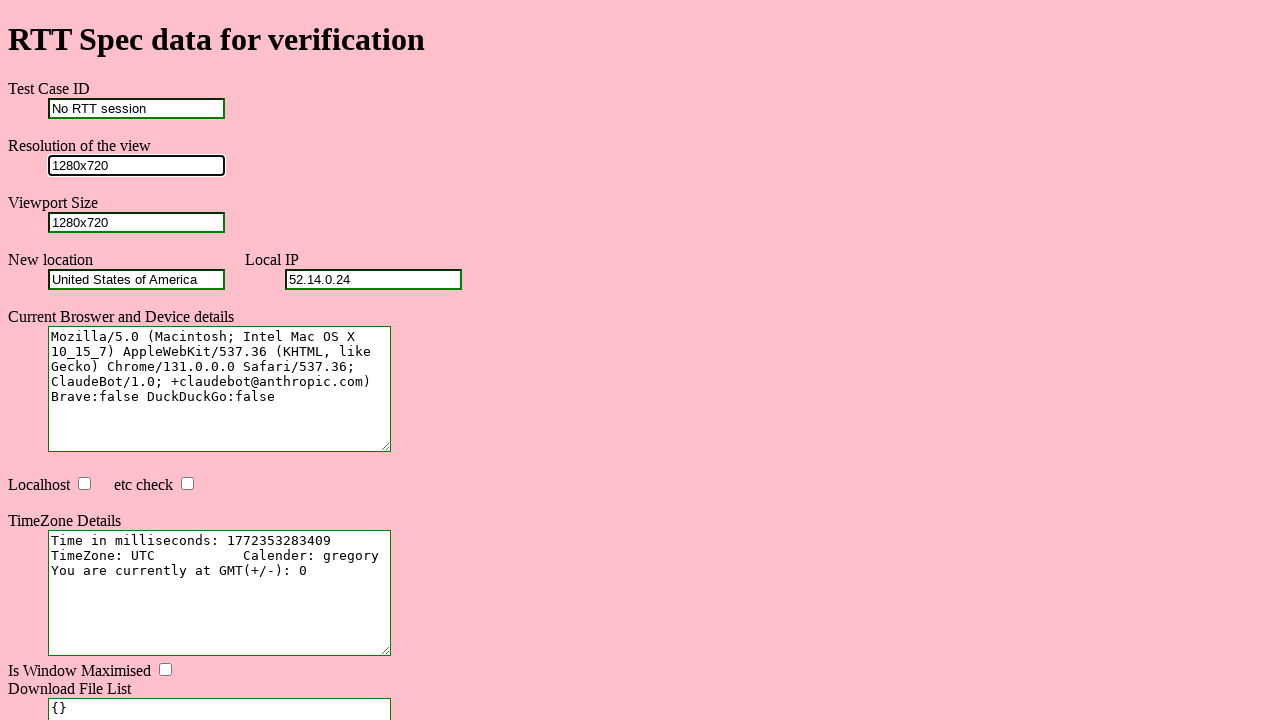

Clicked location button at (136, 279) on #location
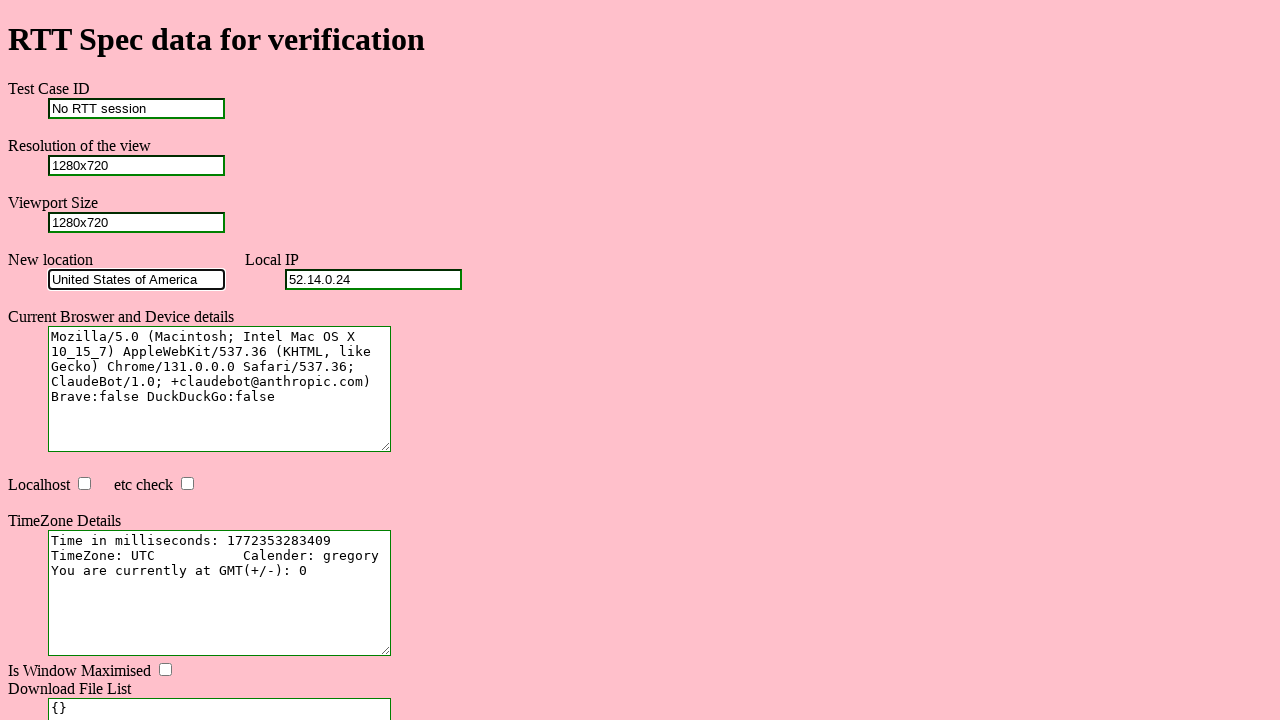

Waited for details button to load
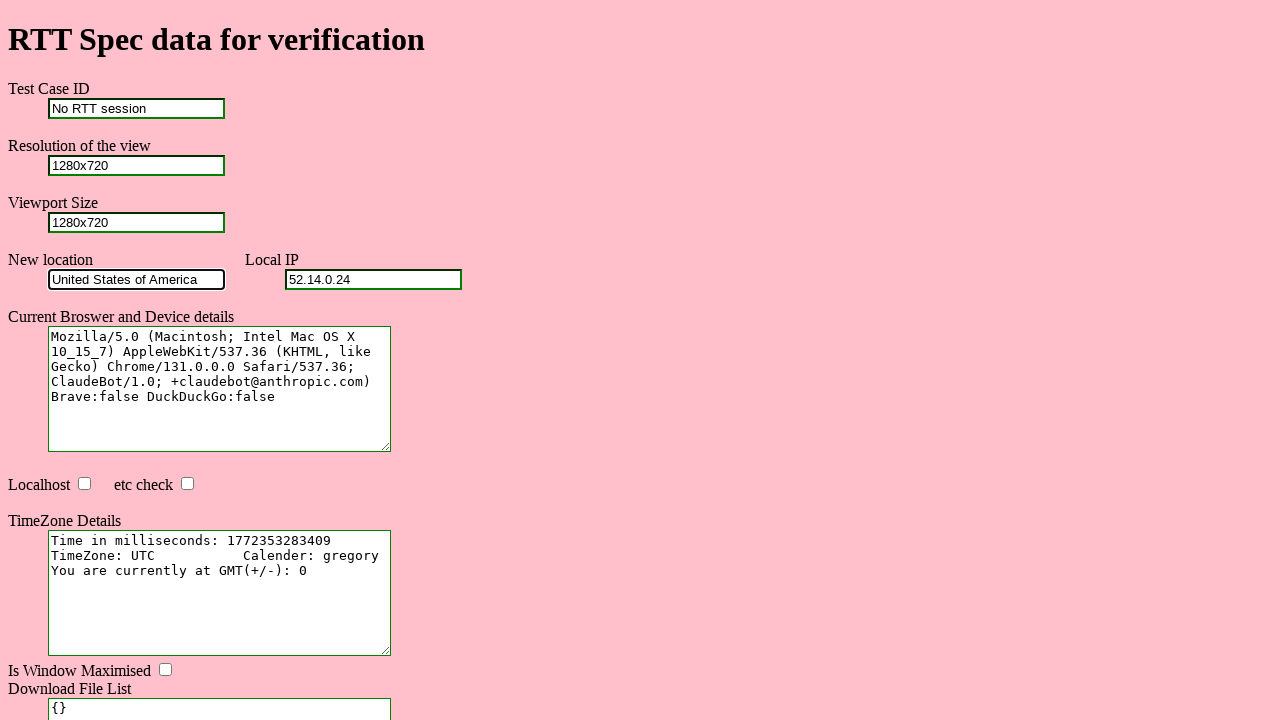

Clicked details button at (220, 389) on #details
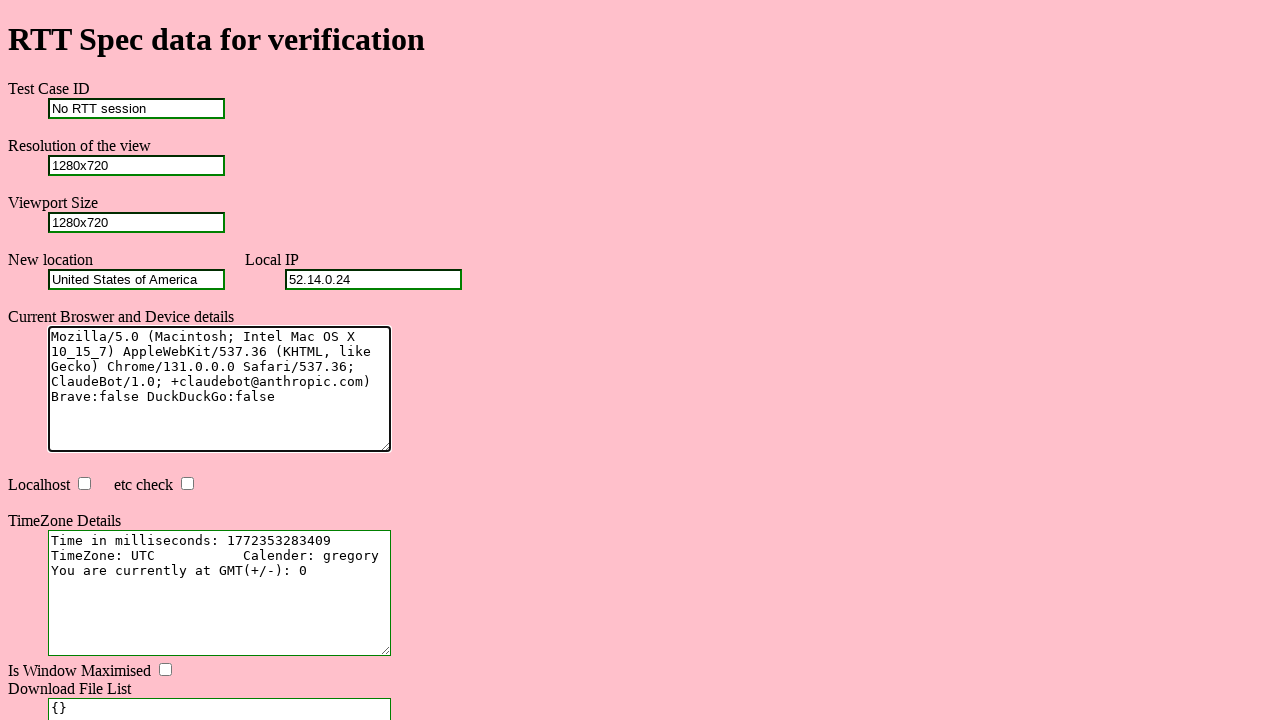

Waited for timezone button to load
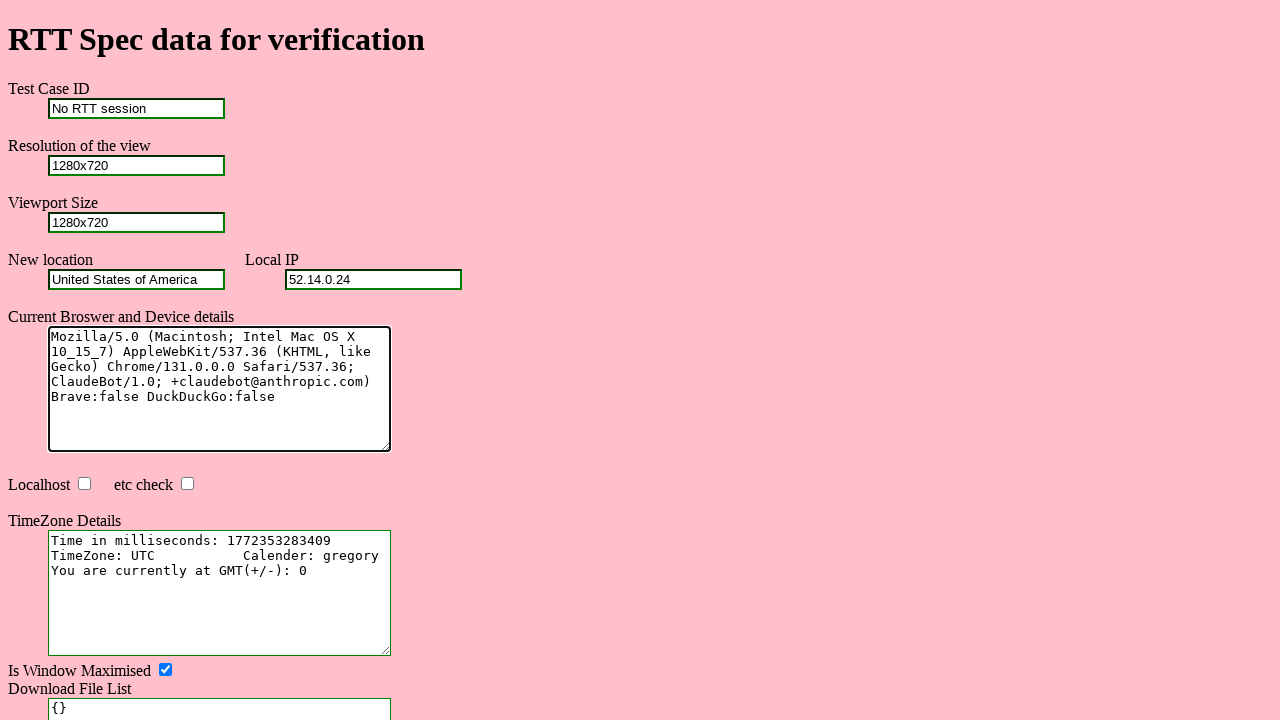

Clicked timezone button at (220, 593) on #timezone
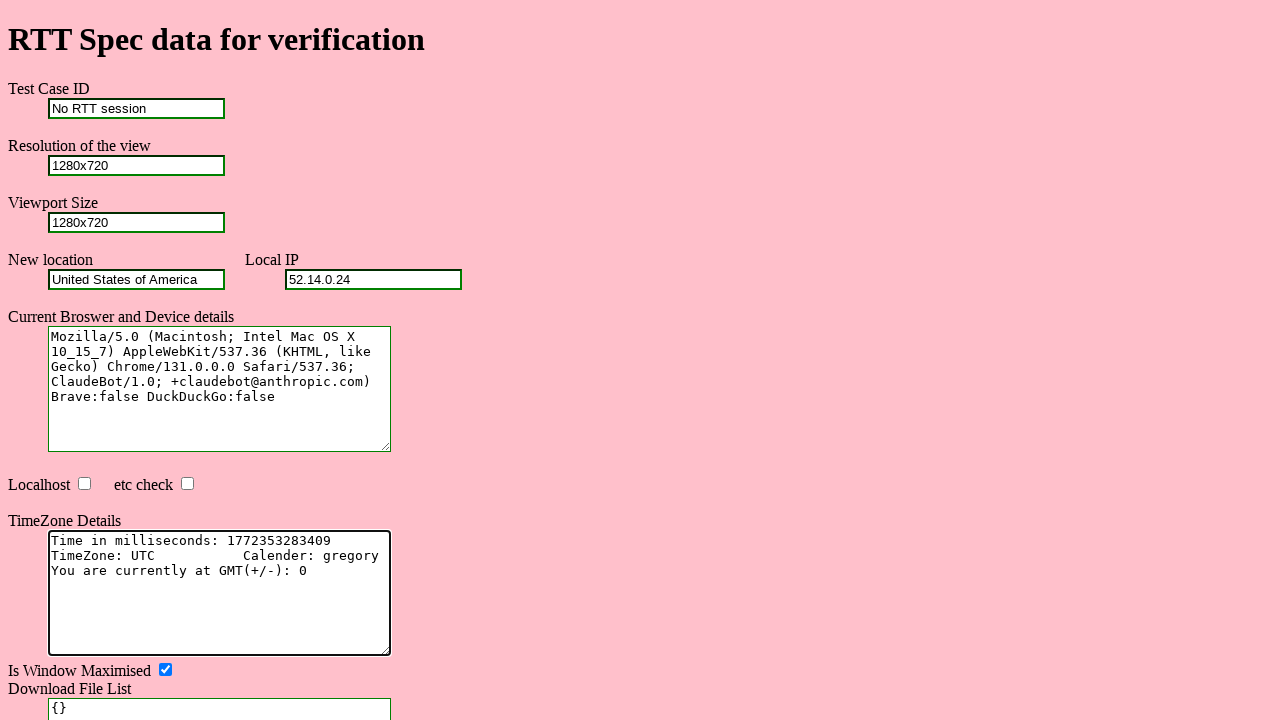

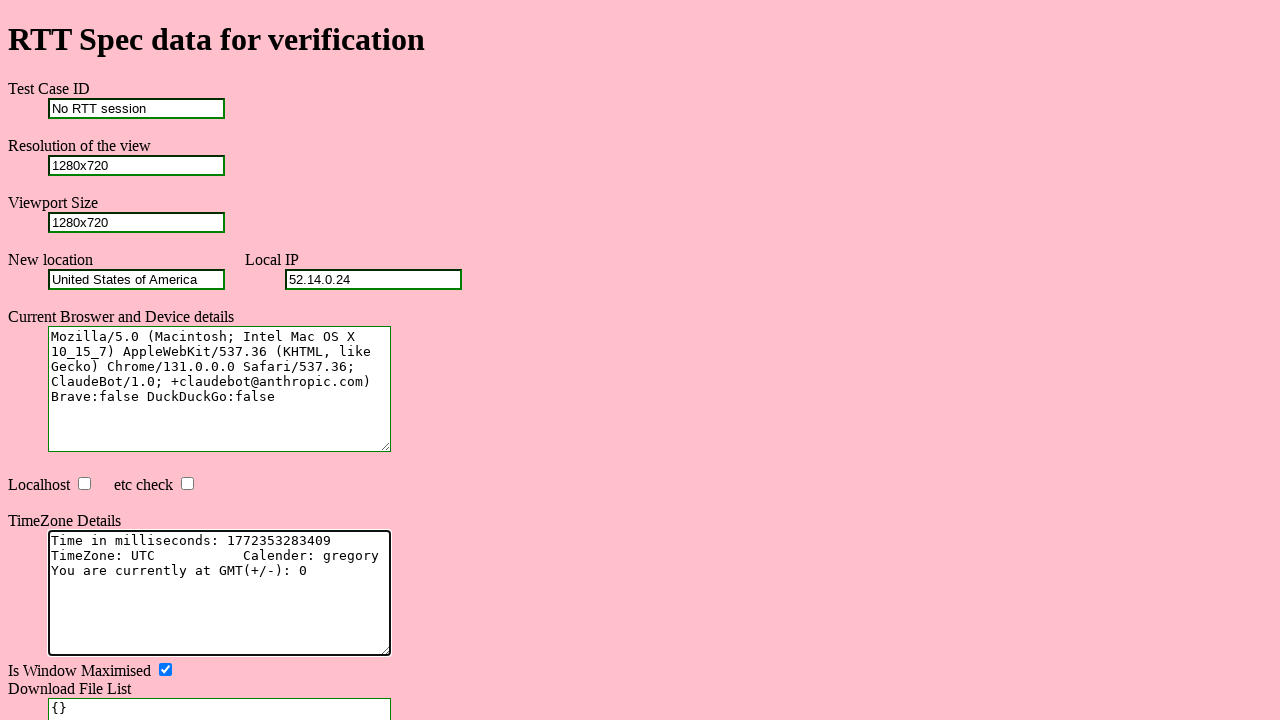